Tests registration form validation with empty data - clears all fields and submits to verify error messages appear for required fields

Starting URL: https://alada.vn/tai-khoan/dang-ky.html

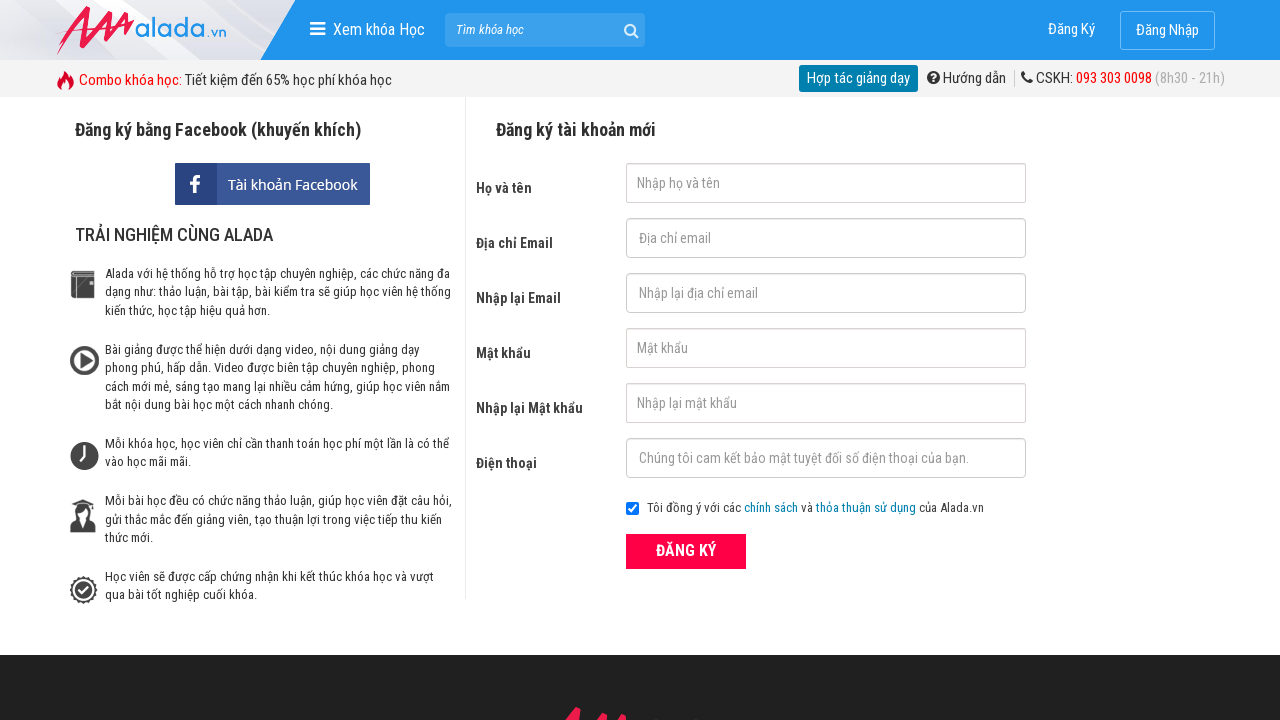

Cleared first name field on #txtFirstname
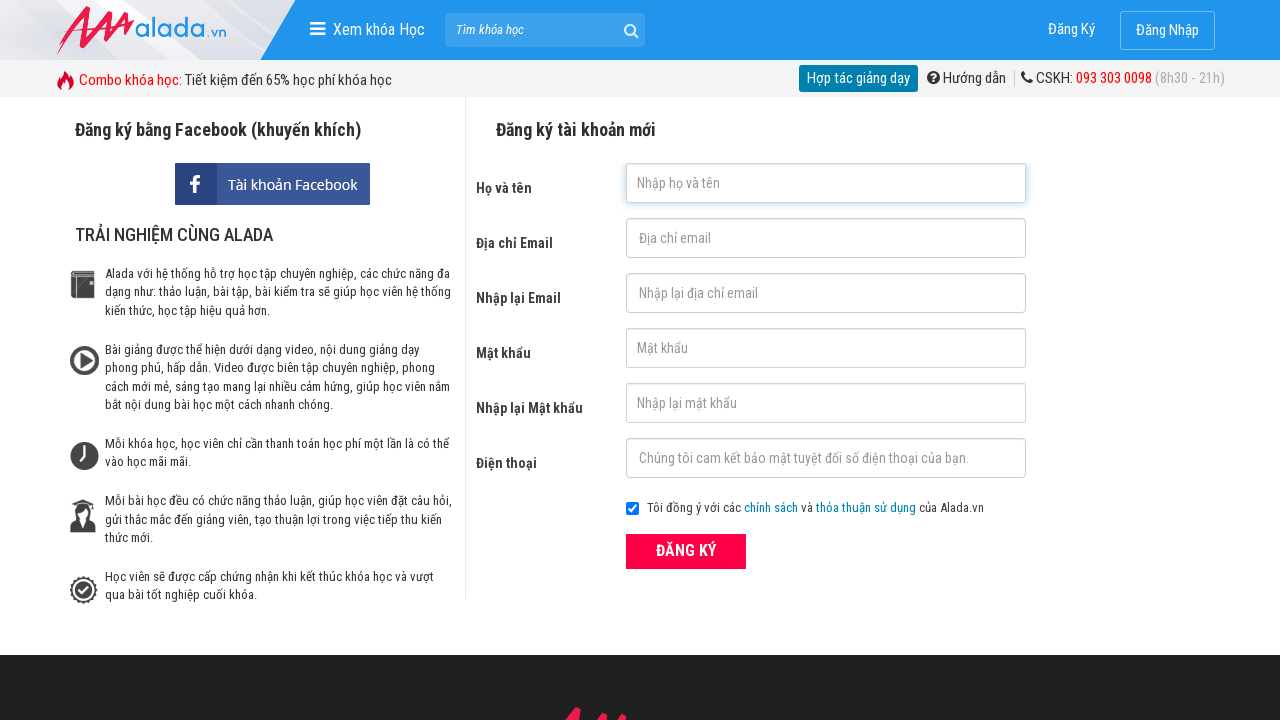

Cleared email field on #txtEmail
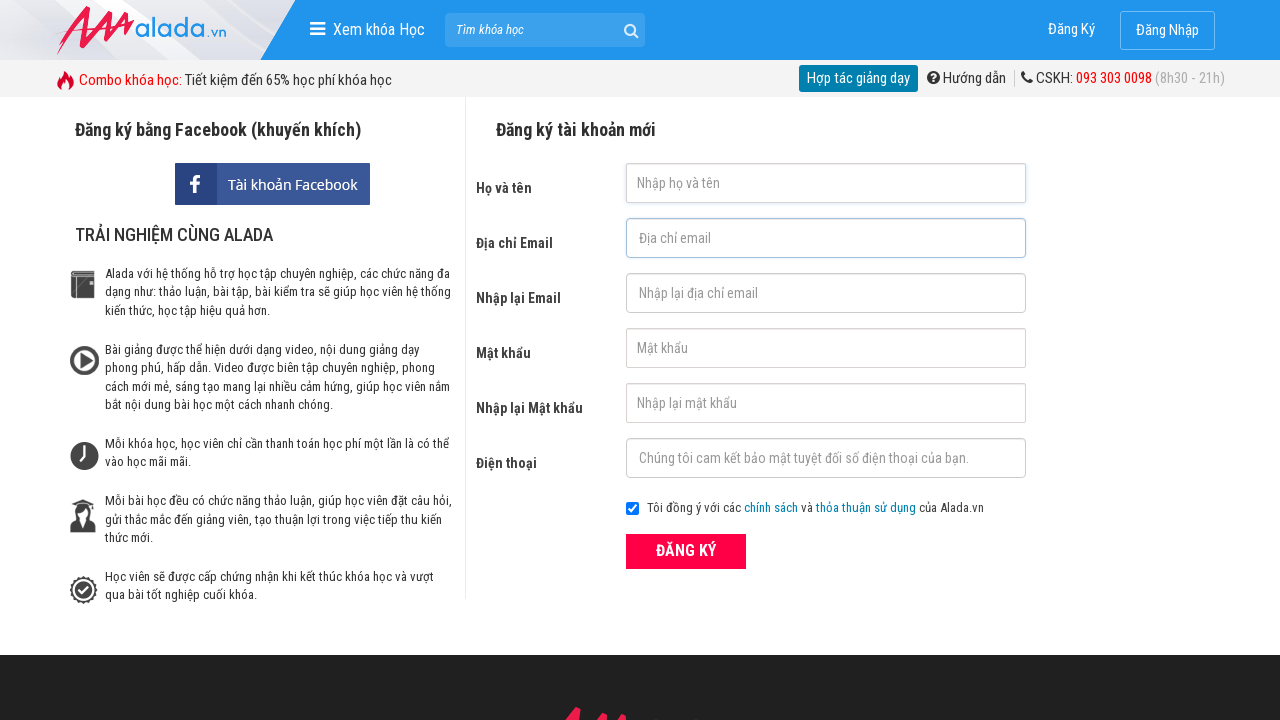

Cleared confirm email field on #txtCEmail
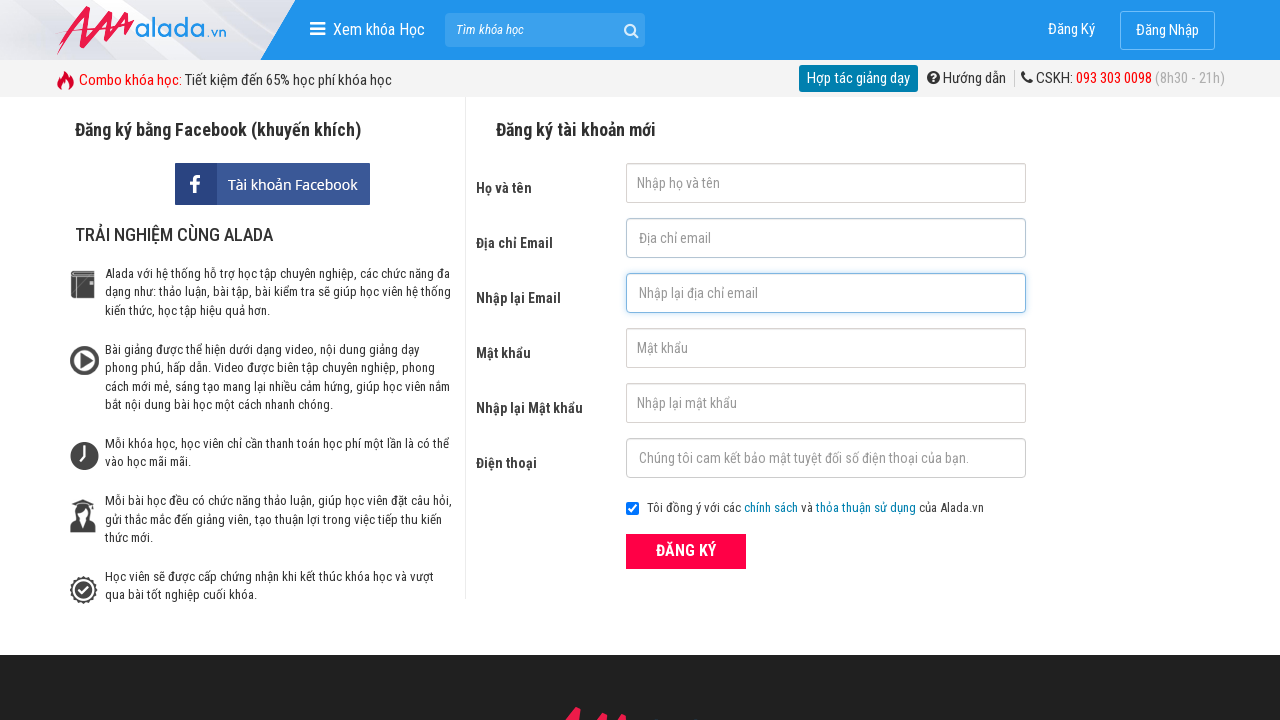

Cleared password field on #txtPassword
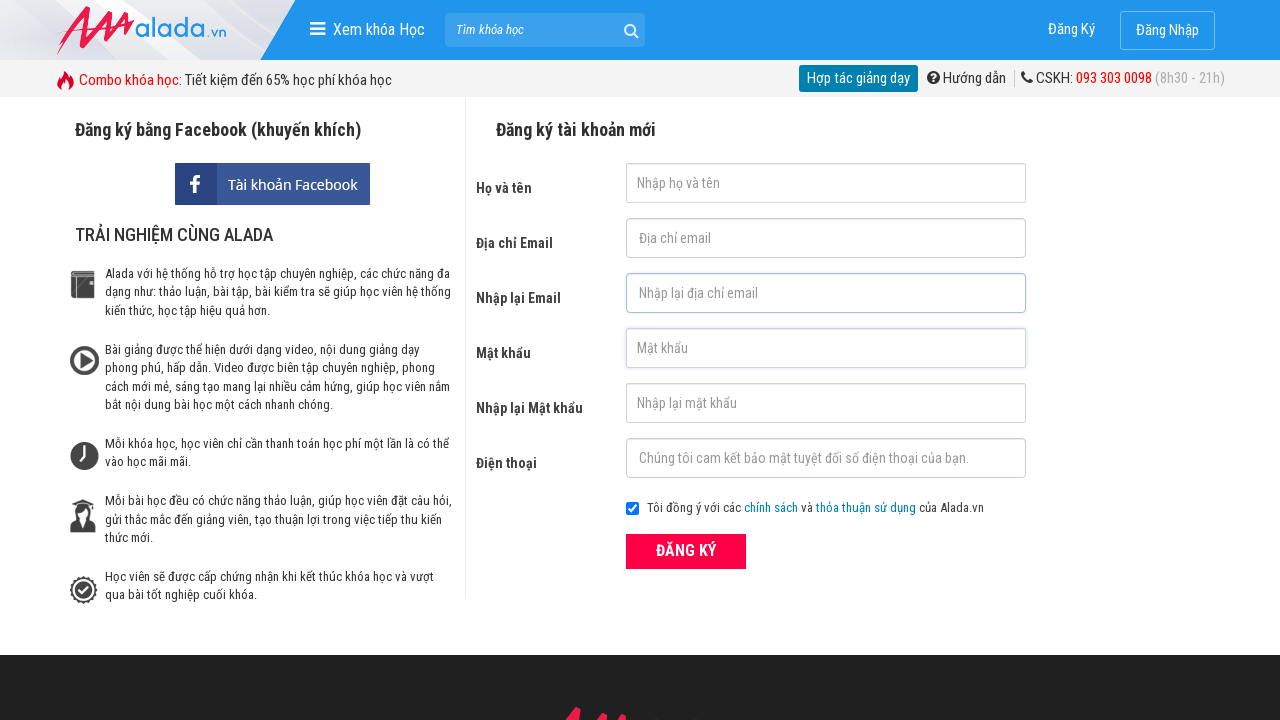

Cleared phone field on #txtPhone
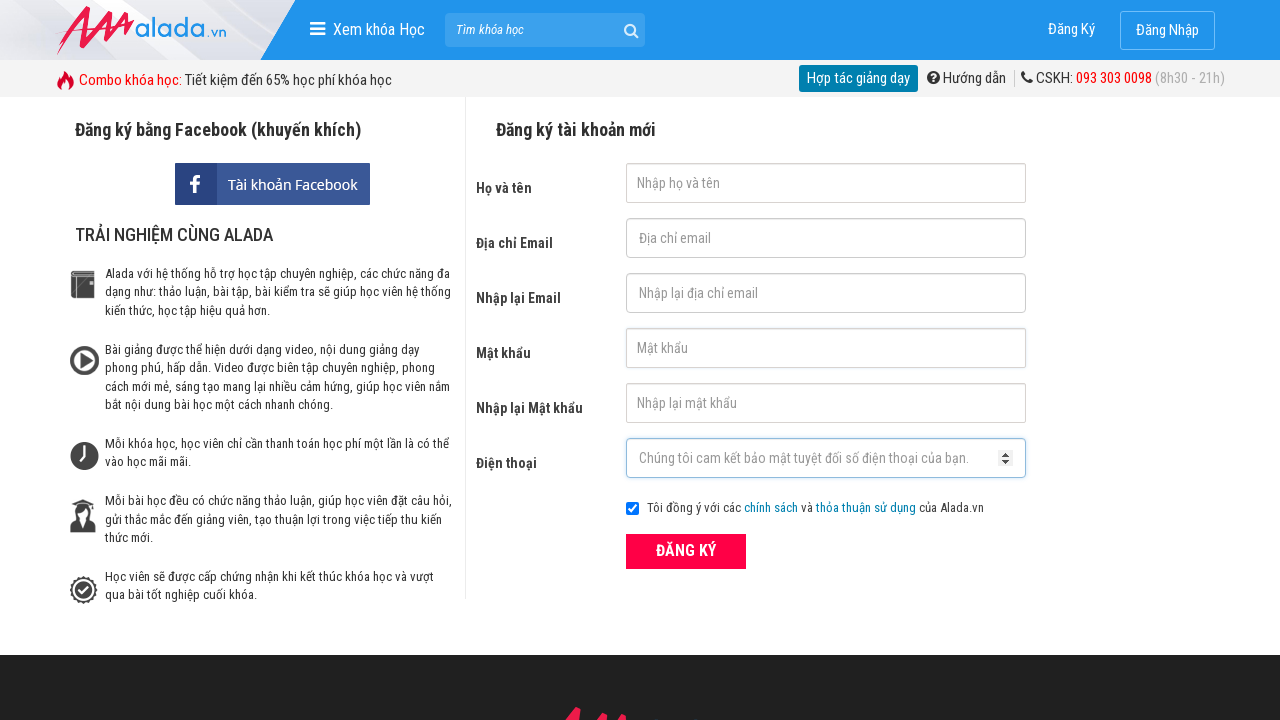

Clicked ĐĂNG KÝ (Register) button to submit empty form at (686, 551) on xpath=//button[text()='ĐĂNG KÝ' and @type='submit']
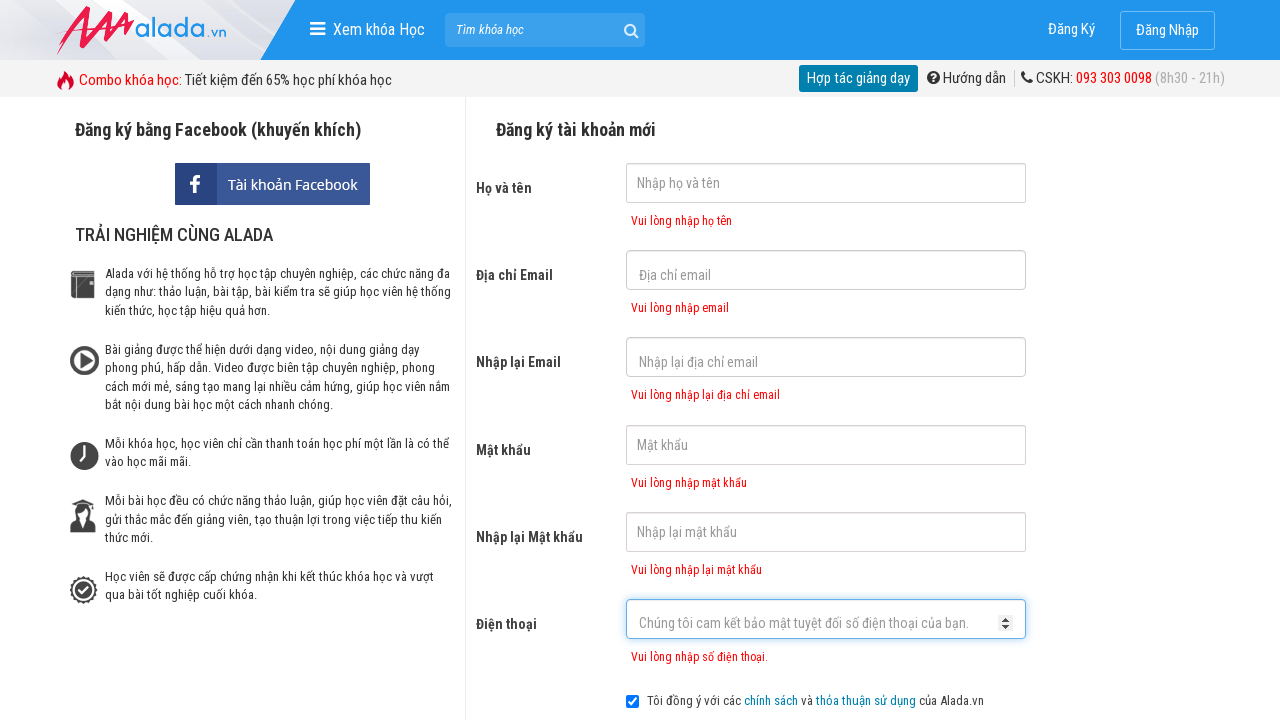

First name error message appeared
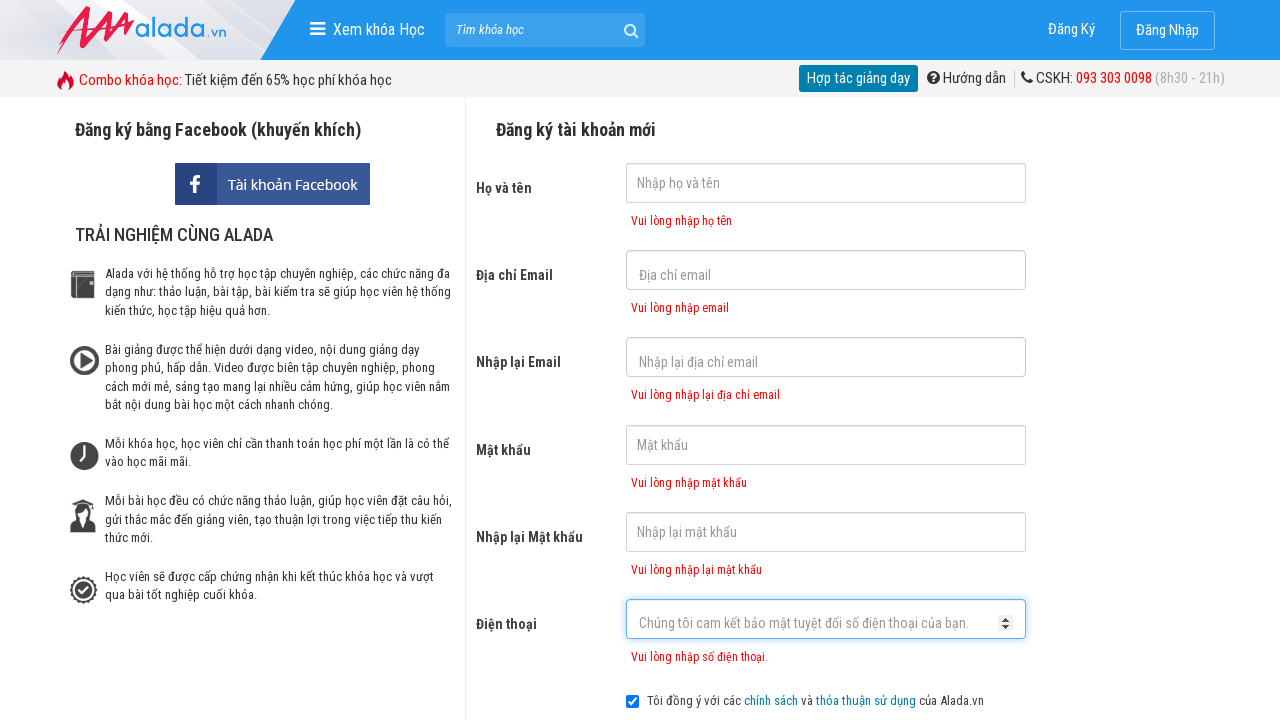

Email error message appeared
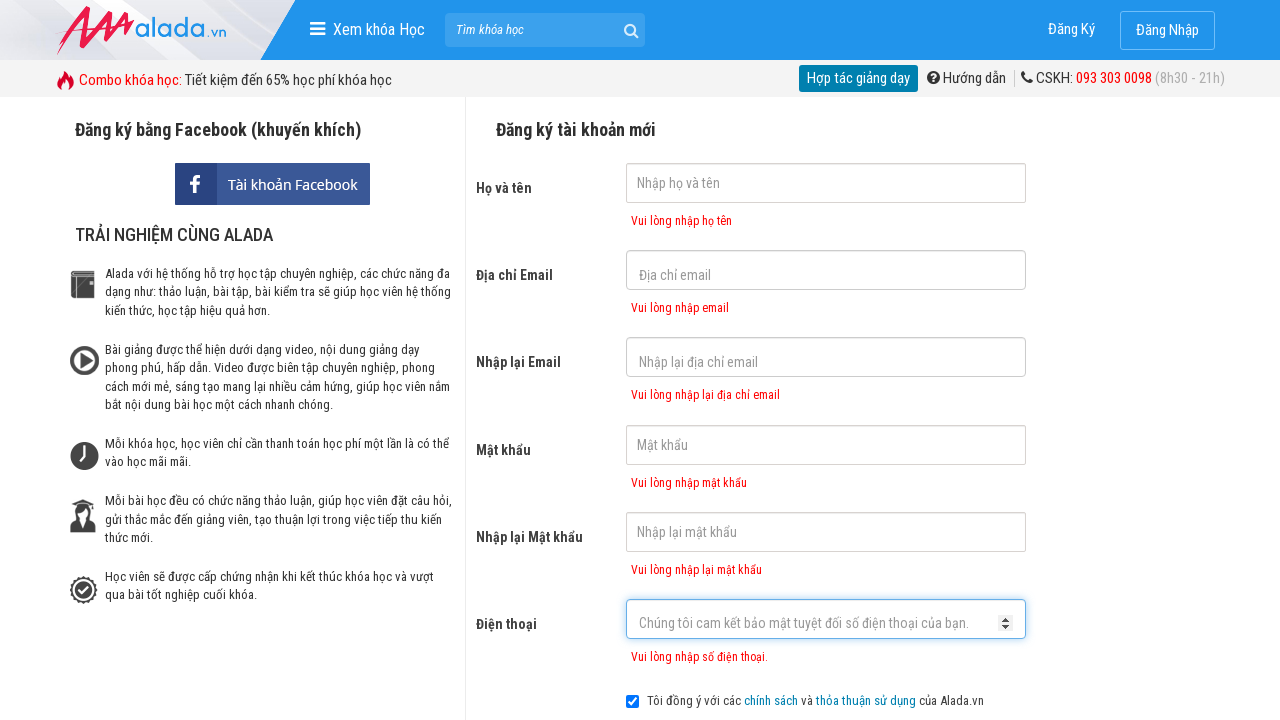

Confirm email error message appeared
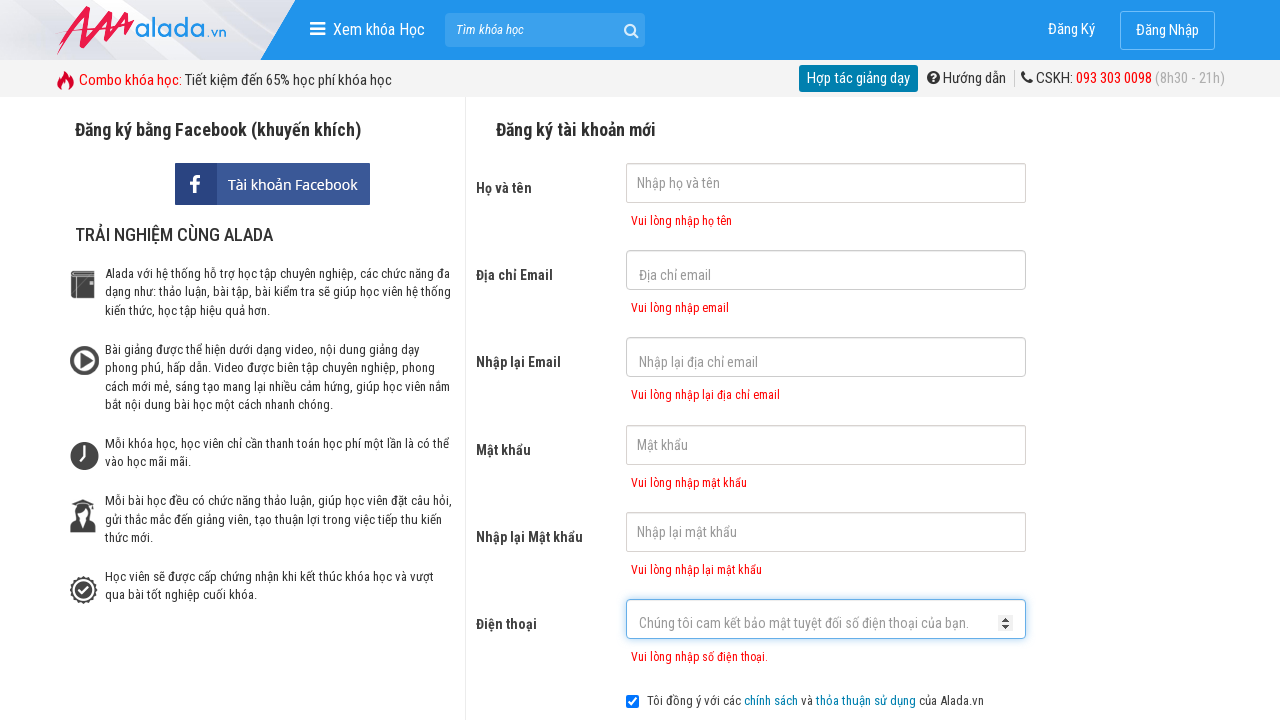

Password error message appeared
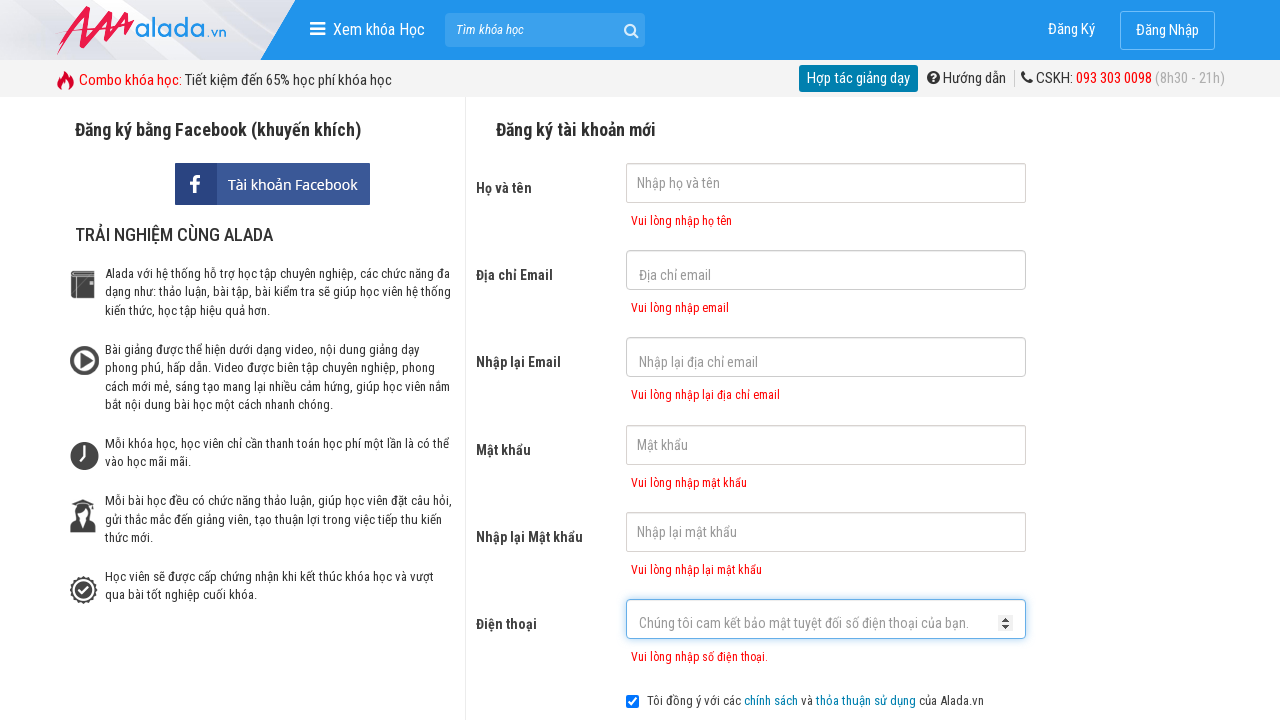

Confirm password error message appeared
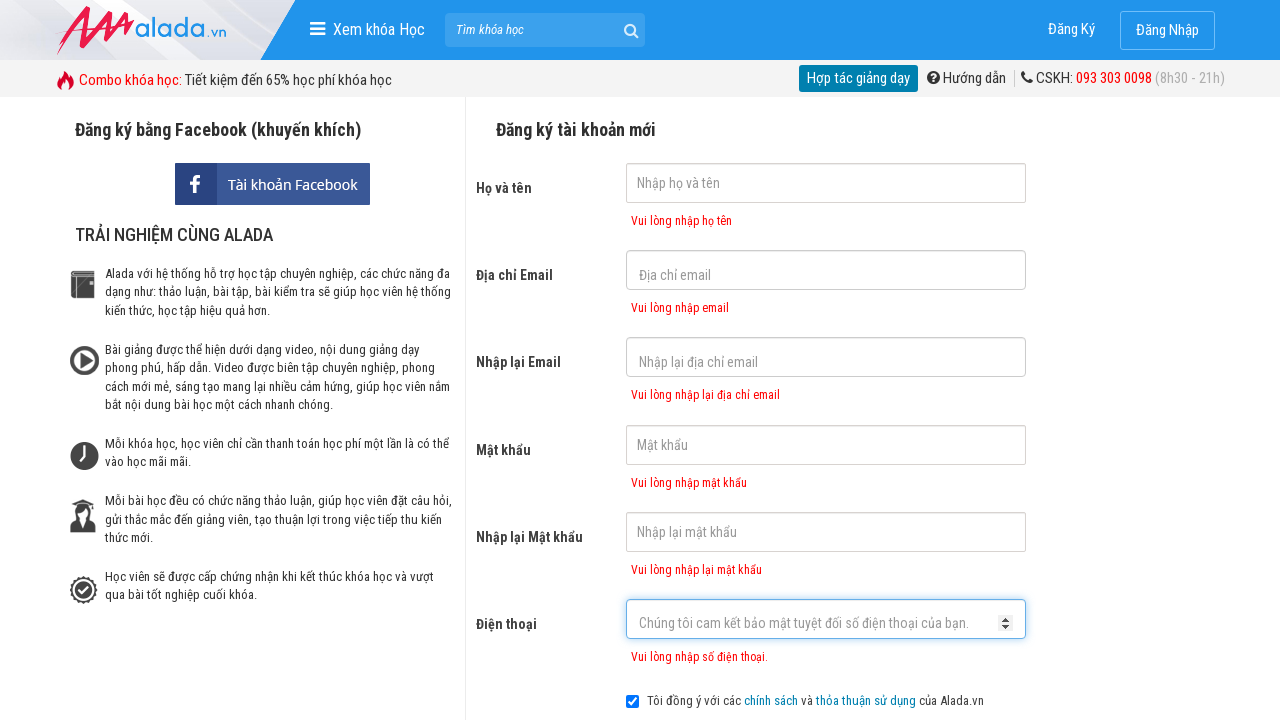

Phone error message appeared
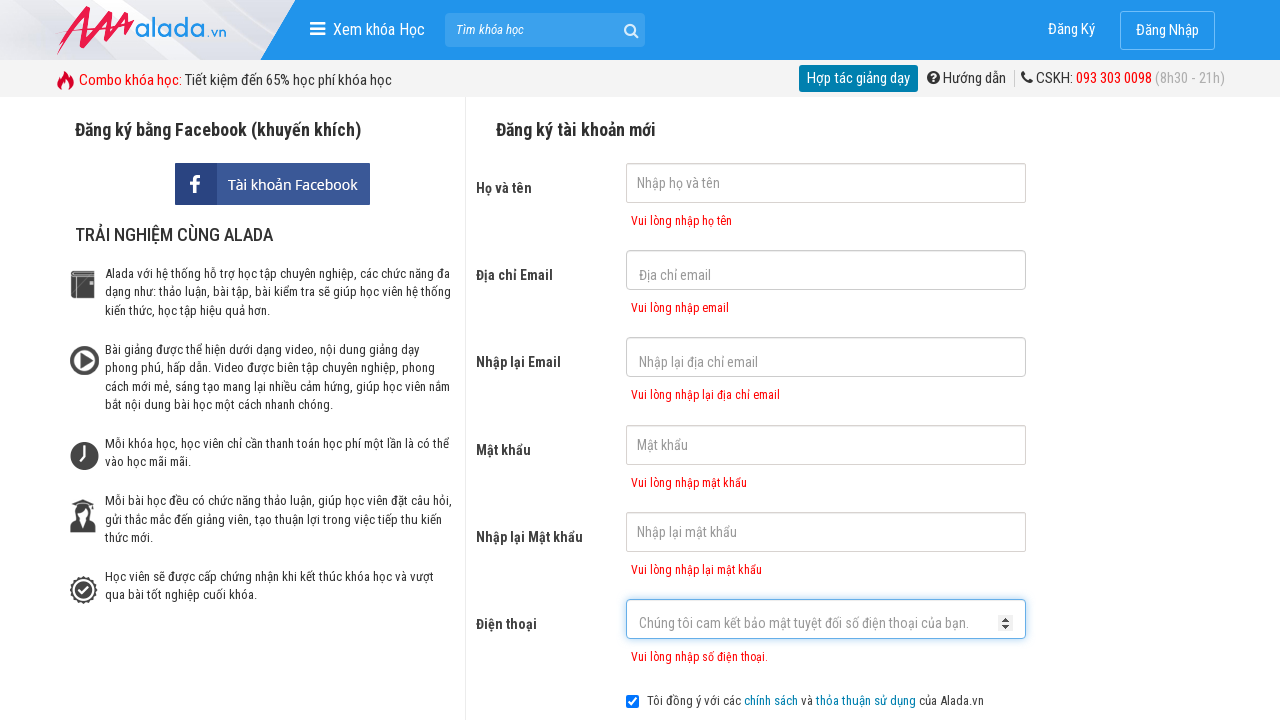

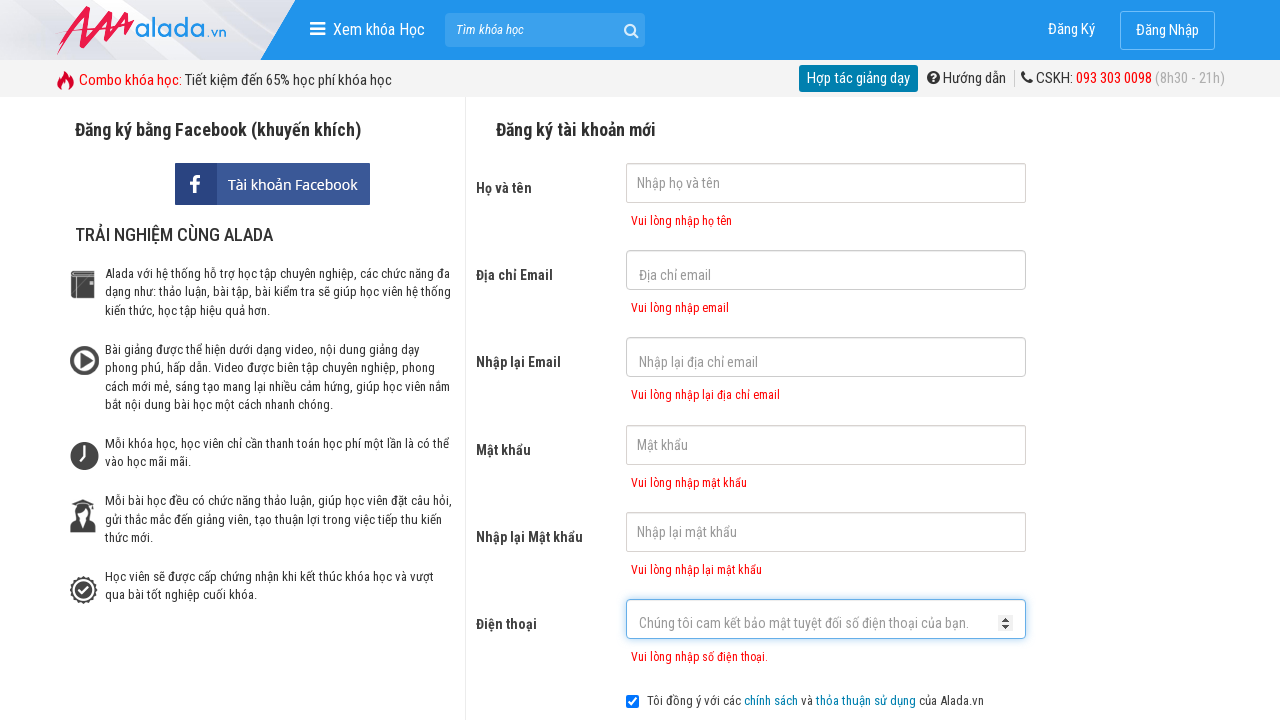